Tests drag and drop functionality using click and hold approach for more granular control over the drag operation

Starting URL: http://the-internet.herokuapp.com/drag_and_drop

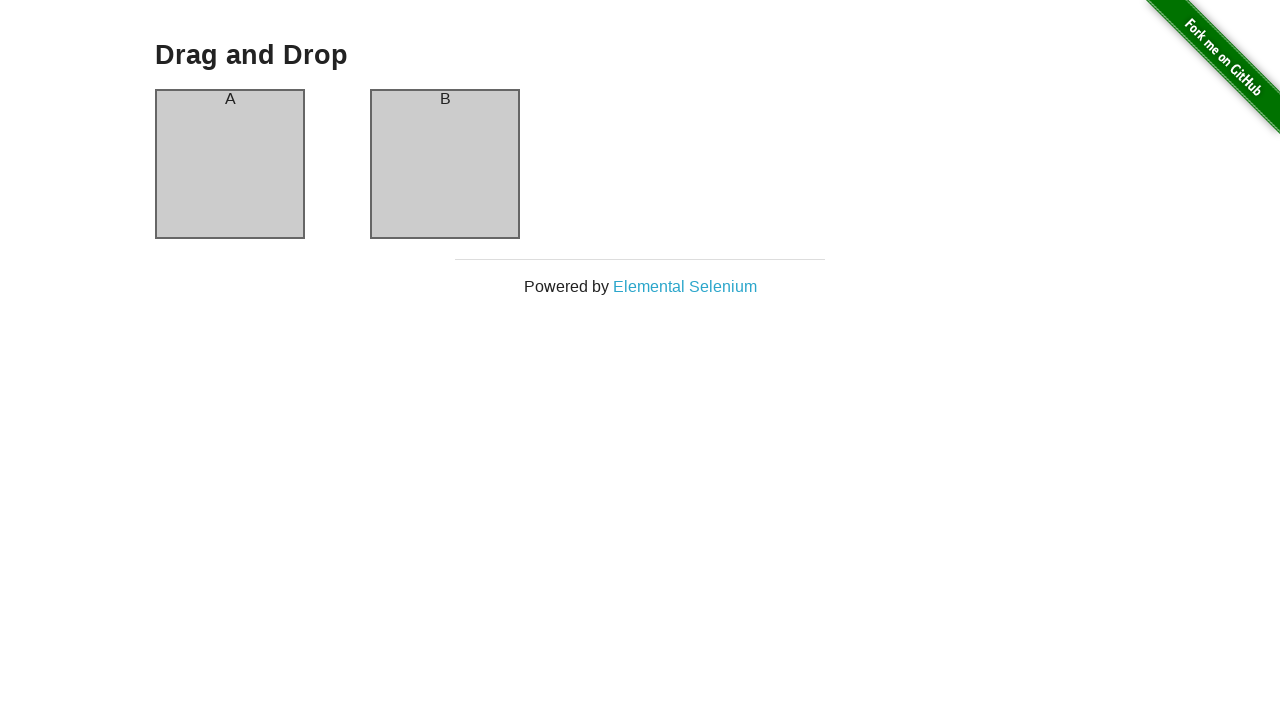

Located source element (Column A)
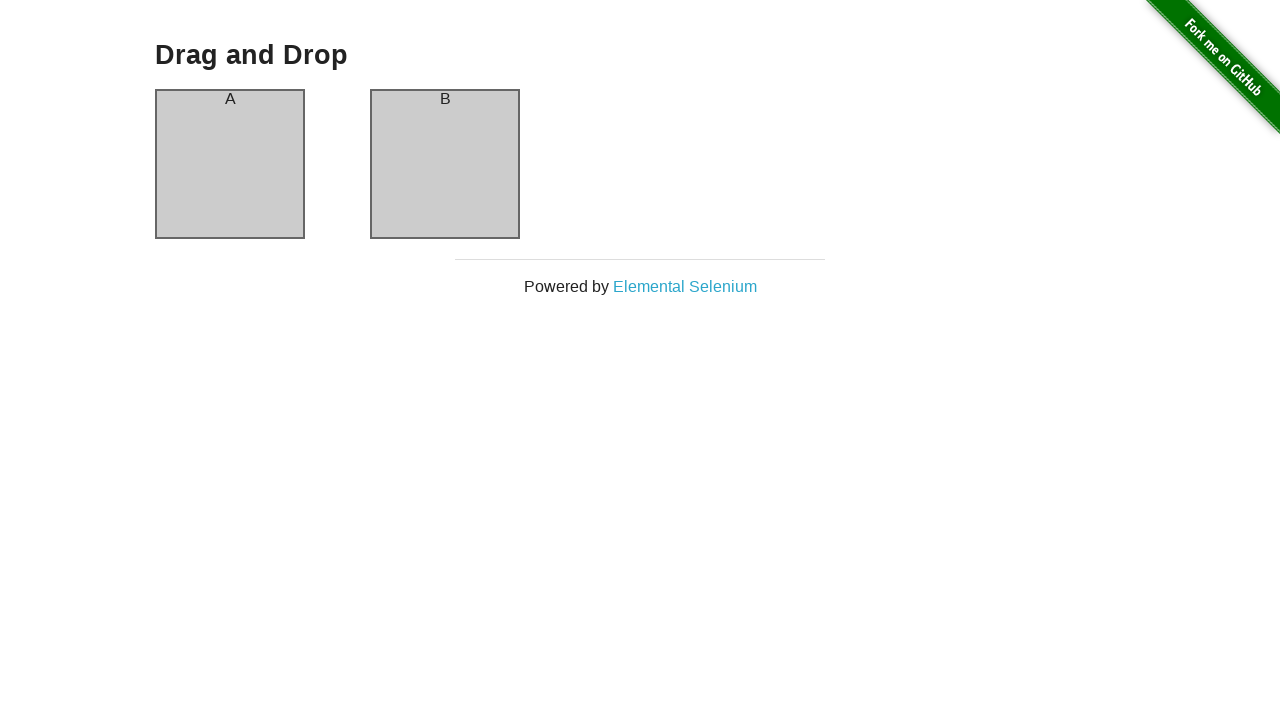

Located target element (Column B)
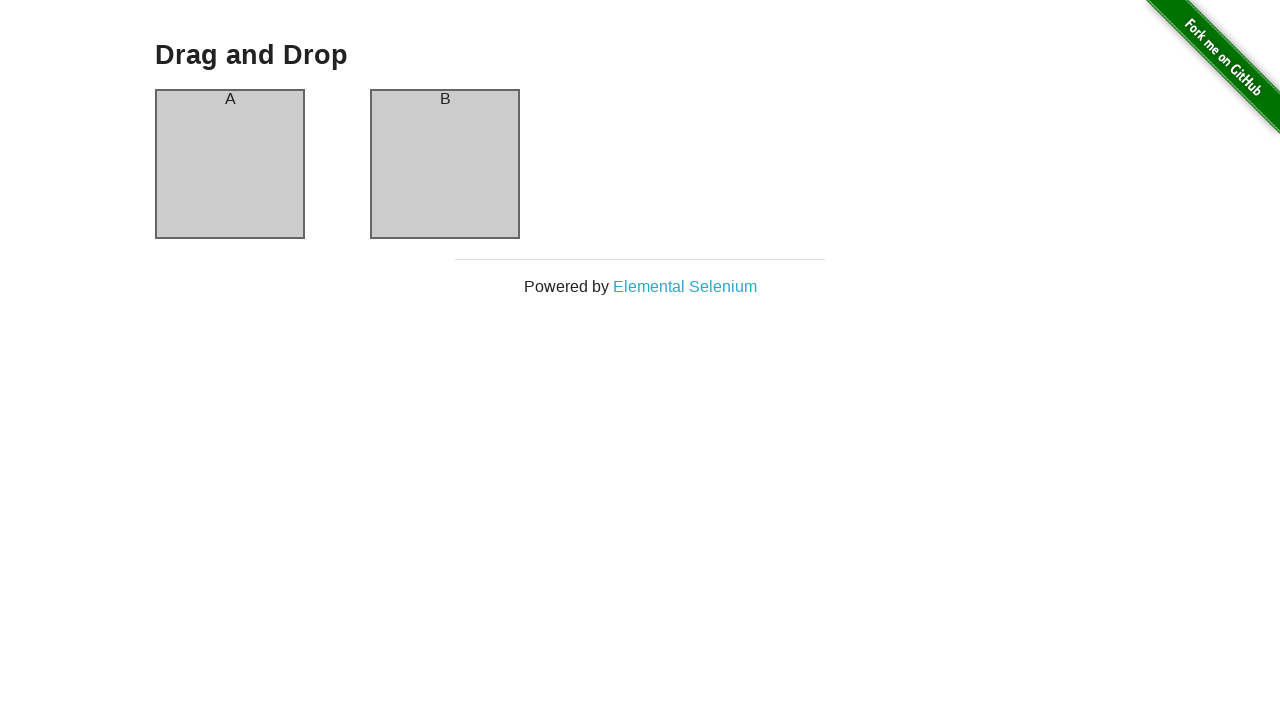

Hovered over source element (Column A) at (230, 164) on #column-a
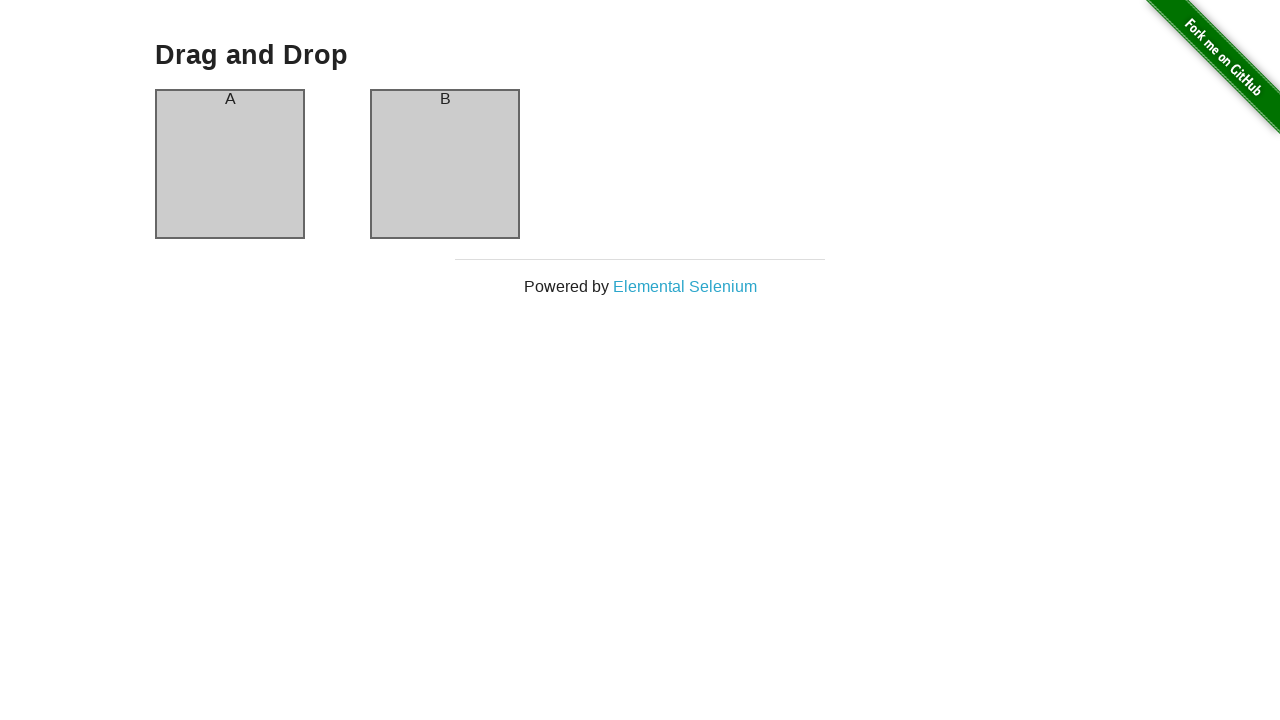

Pressed mouse button down on source element at (230, 164)
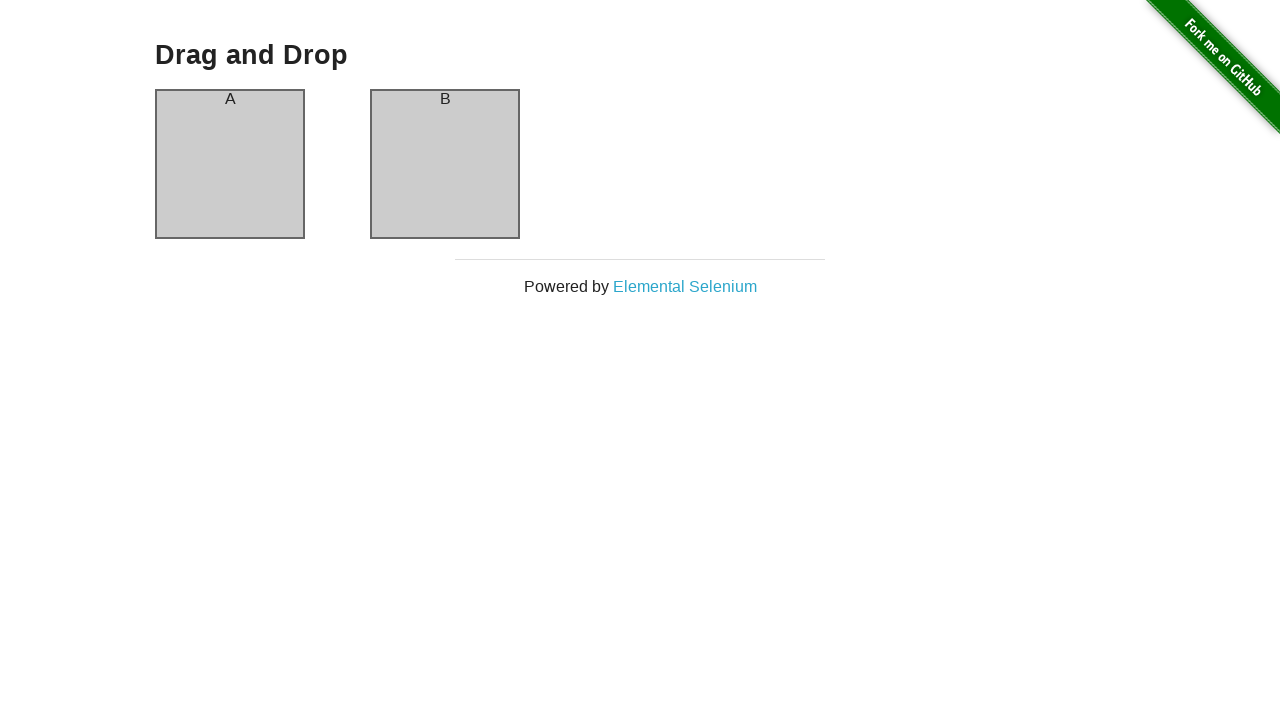

Moved mouse to target element (Column B) at (445, 164) on #column-b
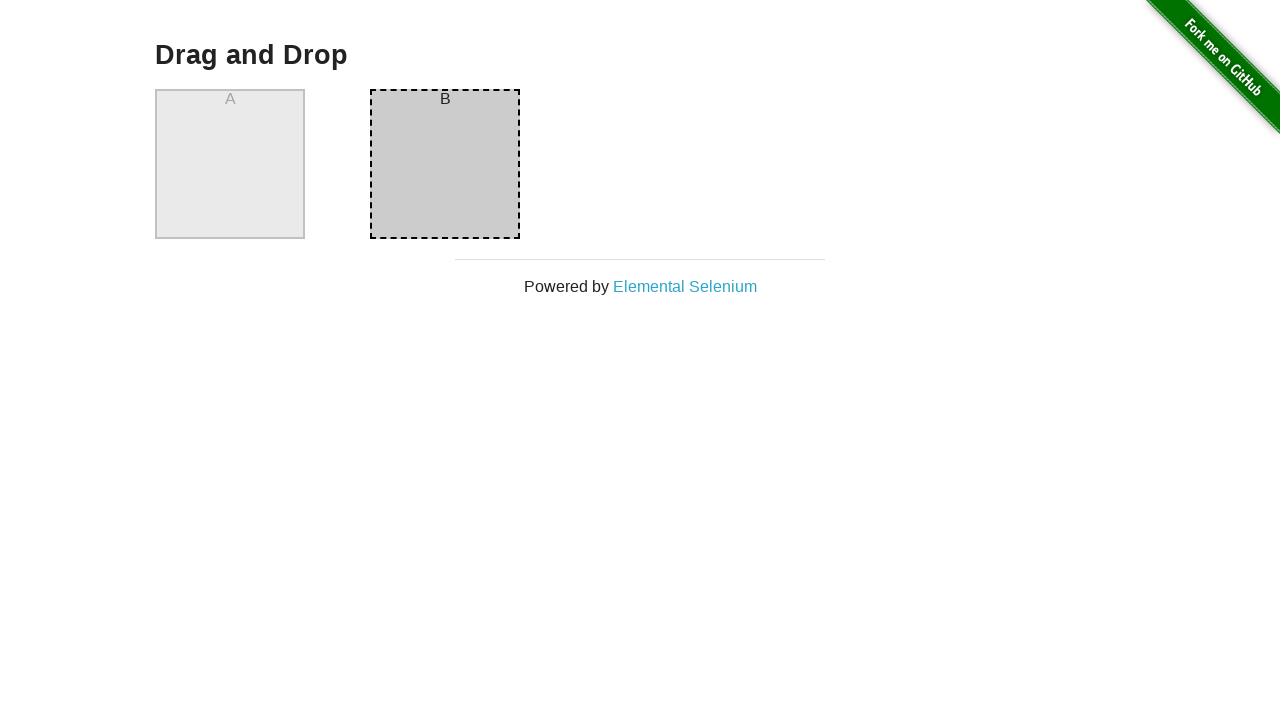

Released mouse button to complete drag and drop - elements switched positions at (445, 164)
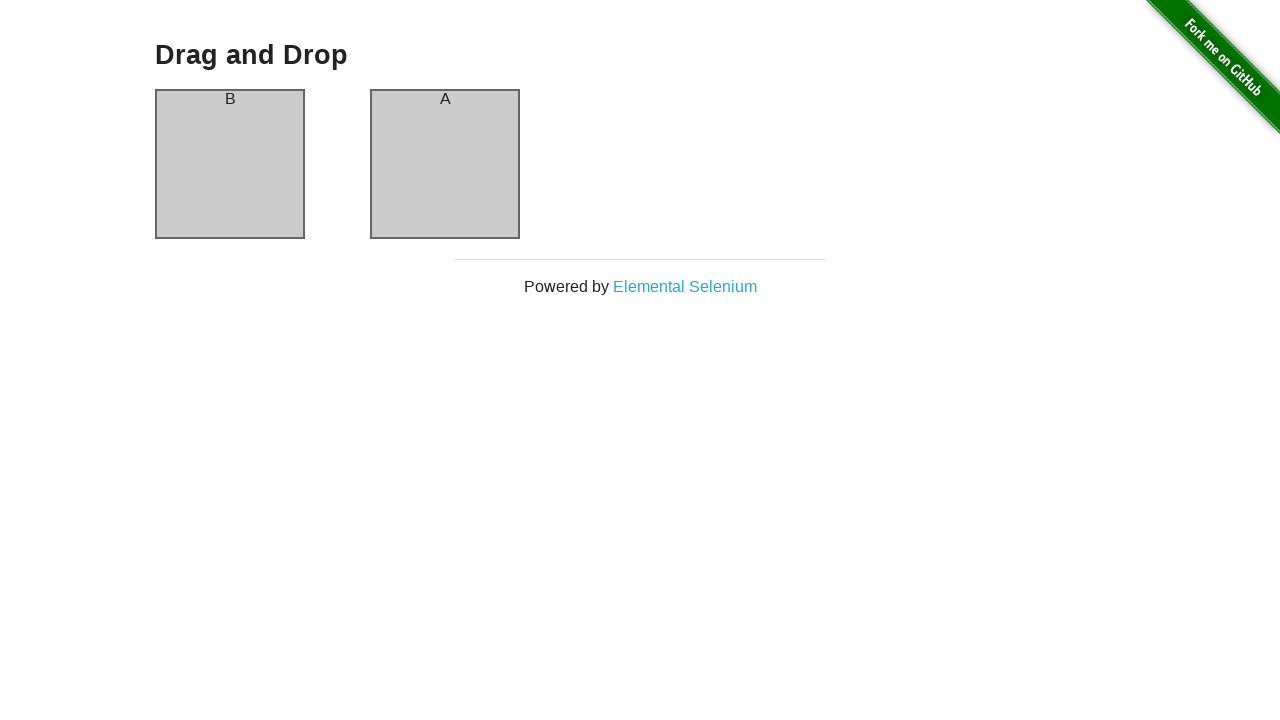

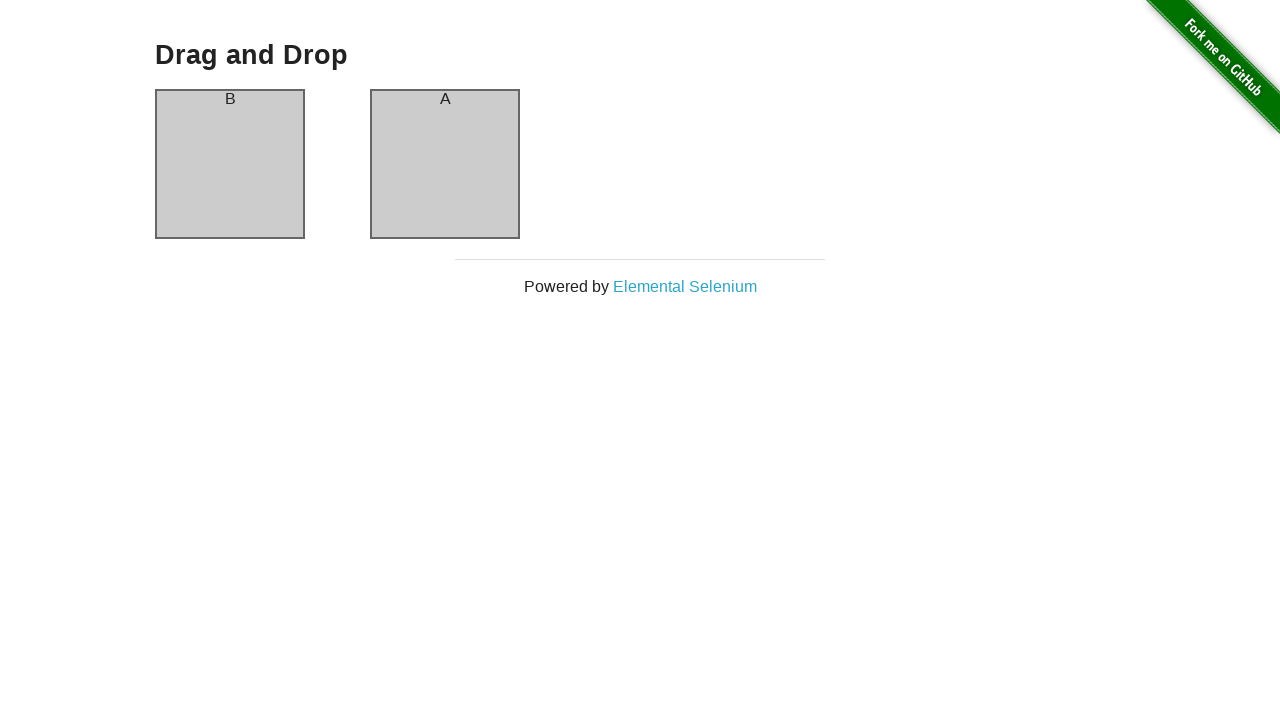